Tests that Clear completed button is hidden when there are no completed items

Starting URL: https://demo.playwright.dev/todomvc

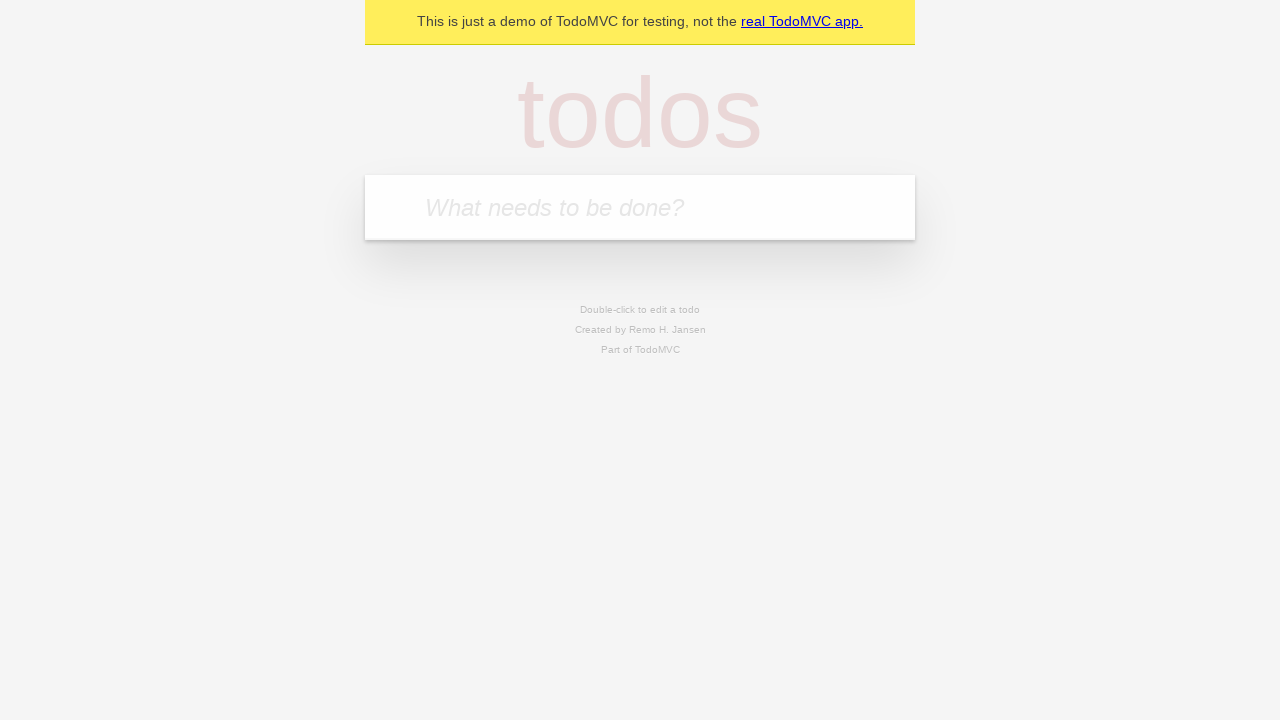

Filled todo input with 'buy some cheese' on internal:attr=[placeholder="What needs to be done?"i]
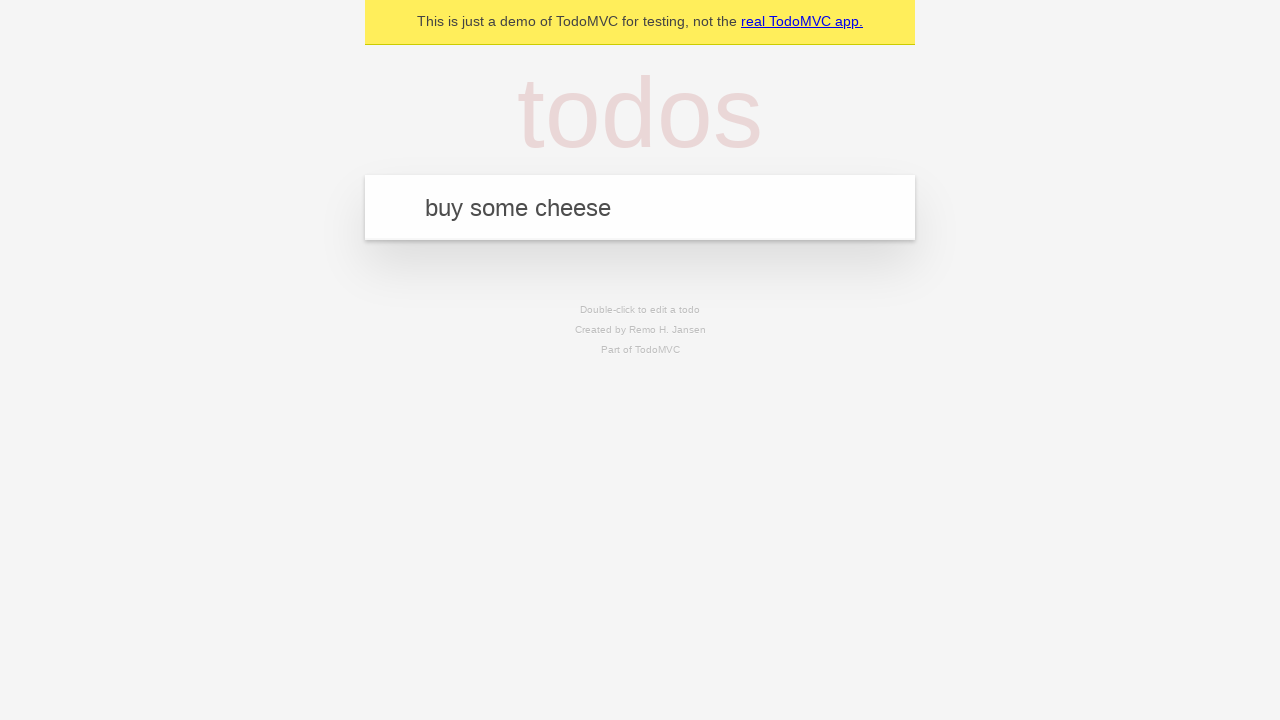

Pressed Enter to create first todo on internal:attr=[placeholder="What needs to be done?"i]
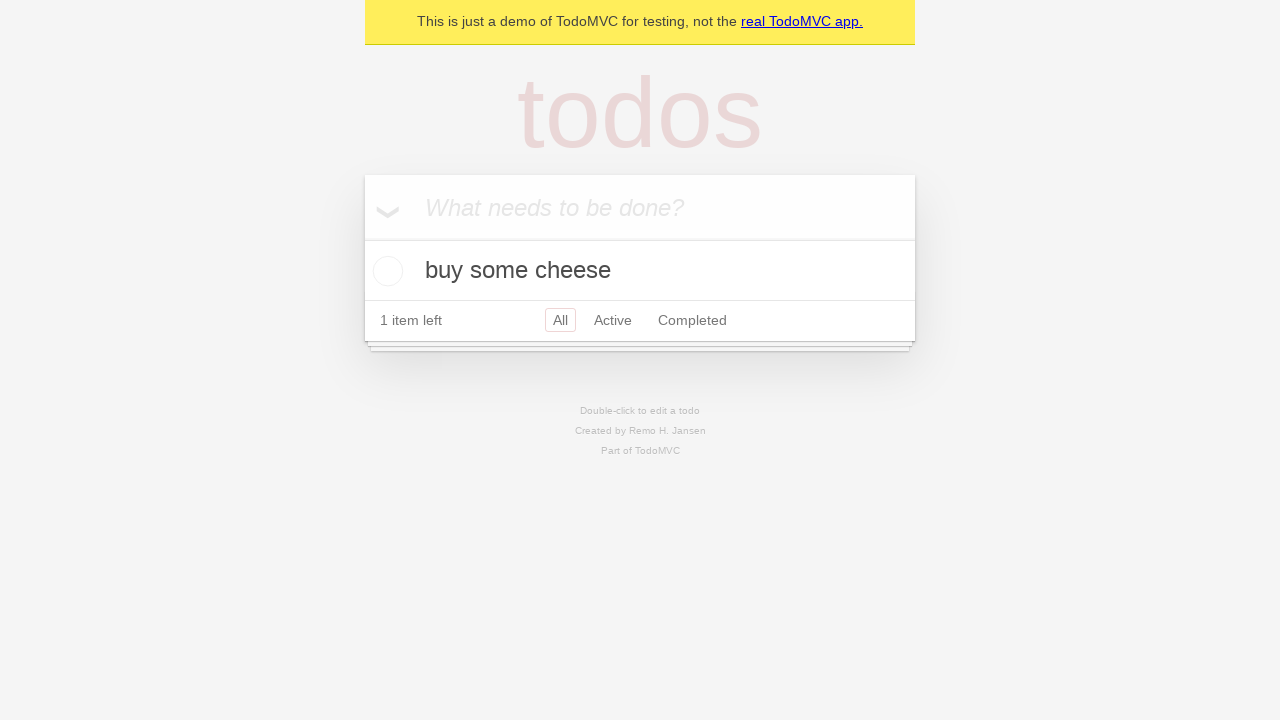

Filled todo input with 'feed the cat' on internal:attr=[placeholder="What needs to be done?"i]
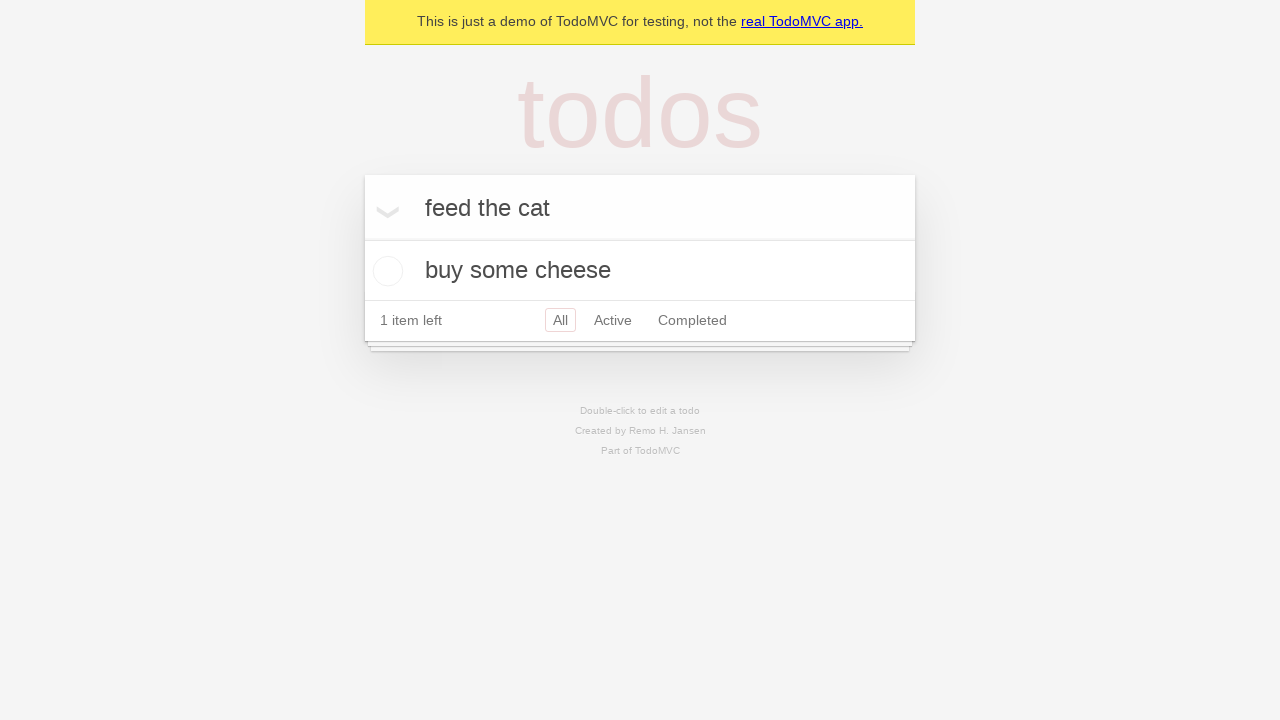

Pressed Enter to create second todo on internal:attr=[placeholder="What needs to be done?"i]
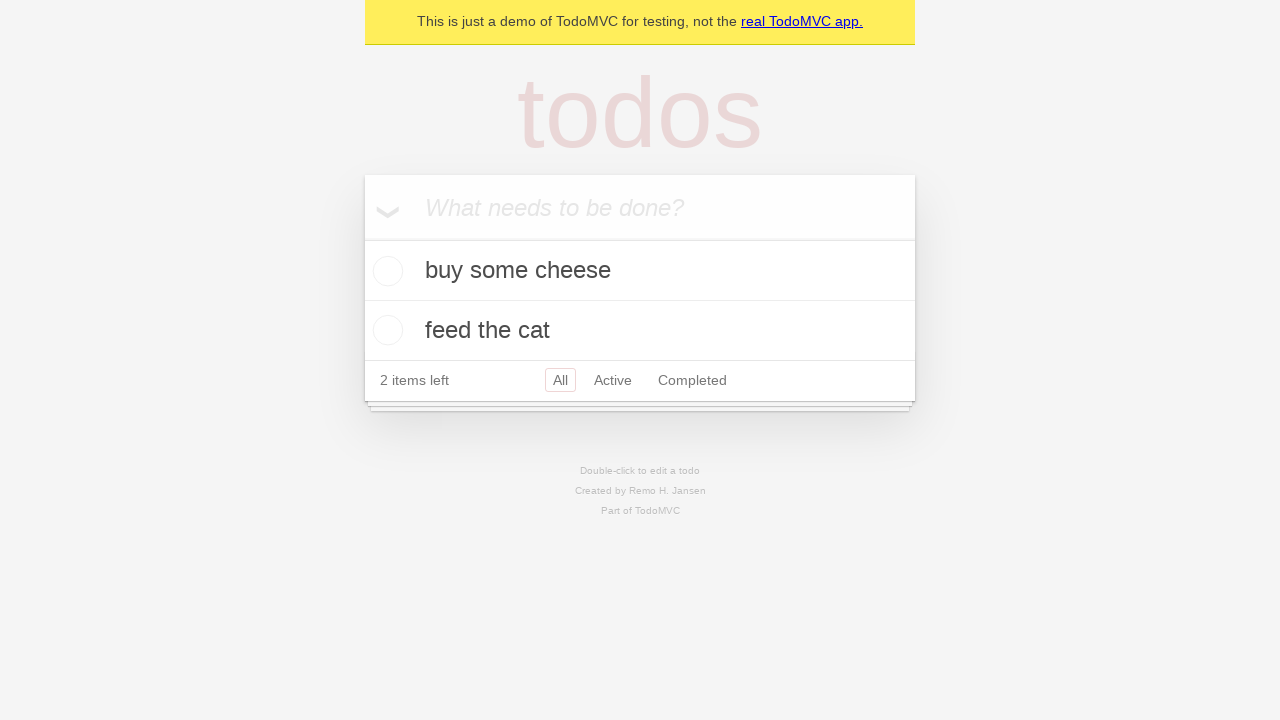

Filled todo input with 'book a doctors appointment' on internal:attr=[placeholder="What needs to be done?"i]
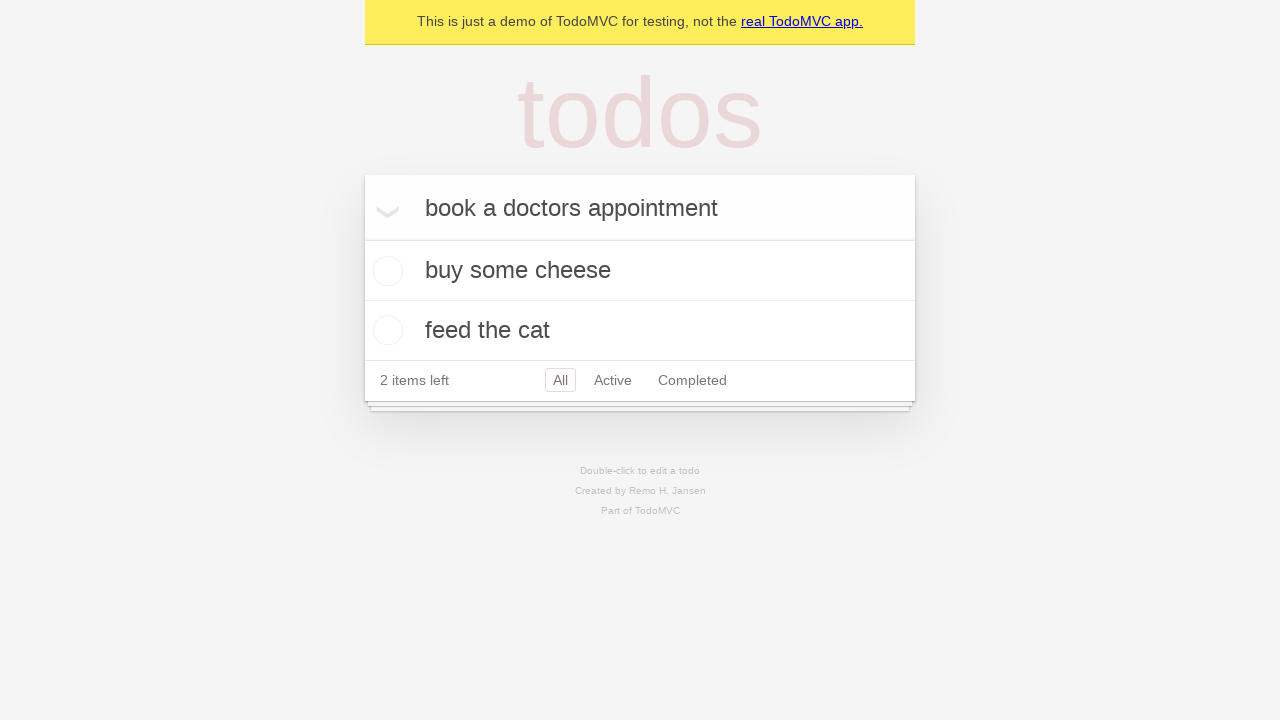

Pressed Enter to create third todo on internal:attr=[placeholder="What needs to be done?"i]
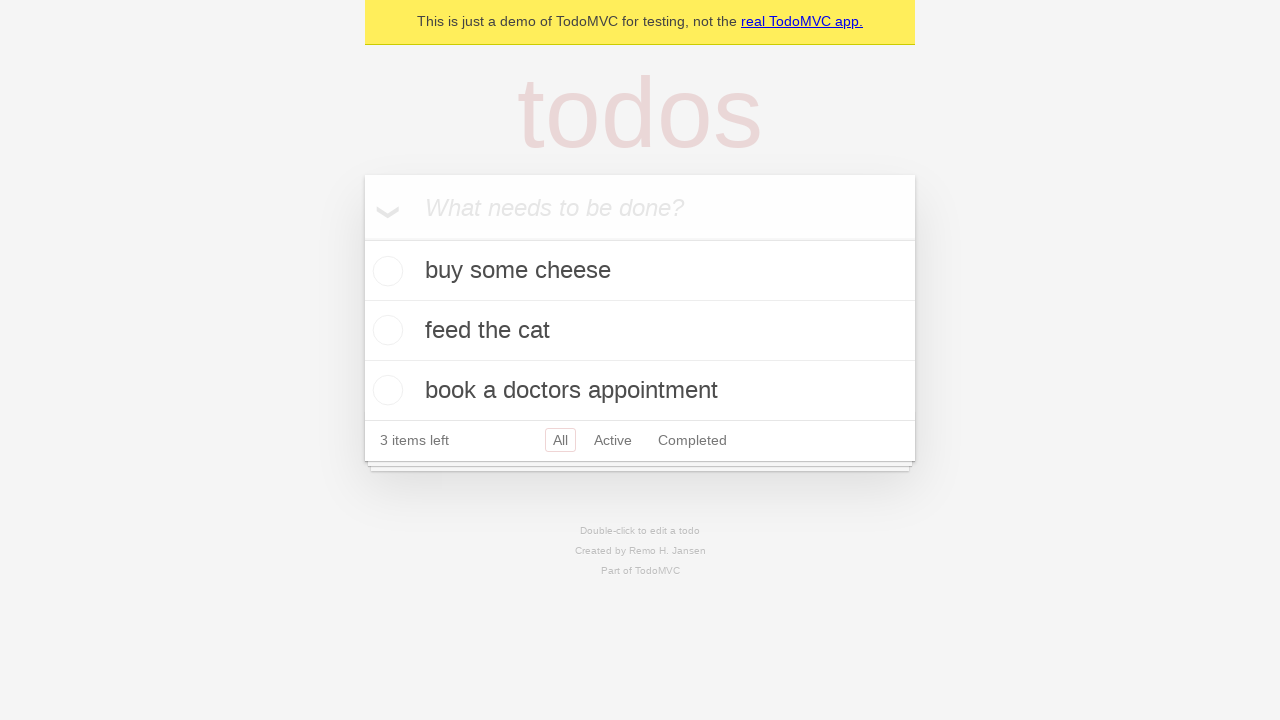

Checked the first todo item to mark it as completed at (385, 271) on .todo-list li .toggle >> nth=0
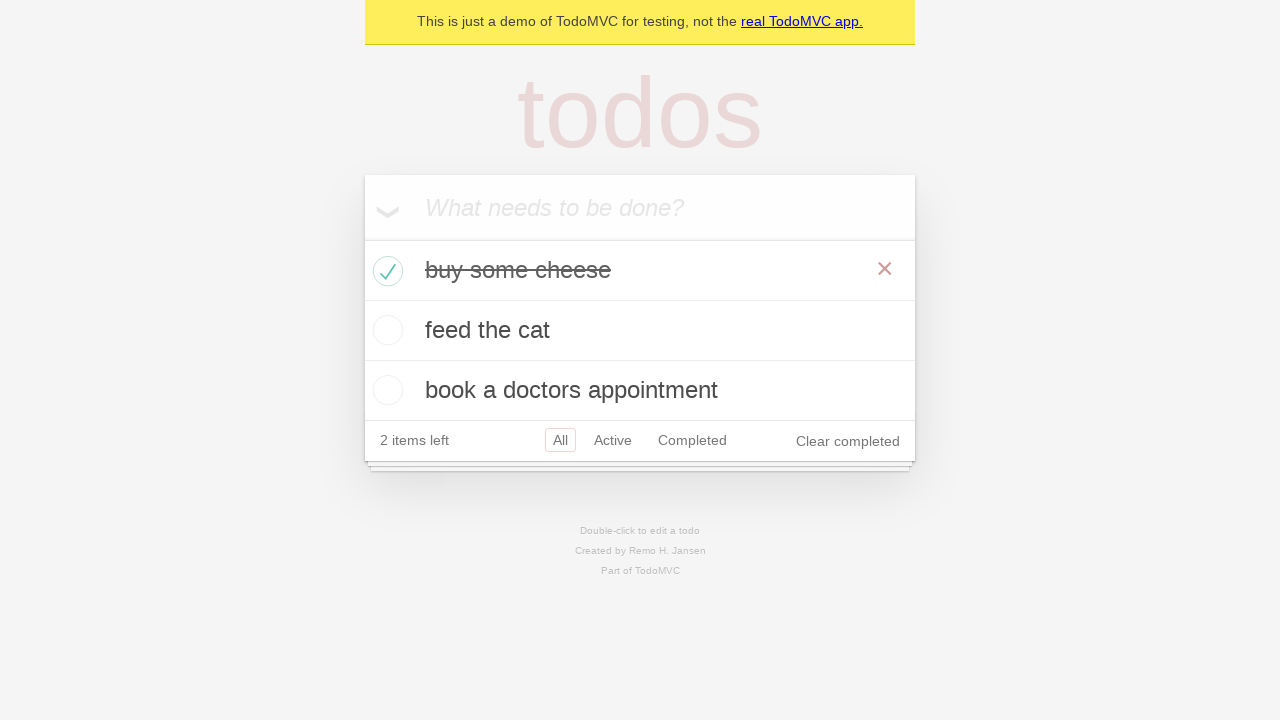

Clicked 'Clear completed' button to remove completed todos at (848, 441) on internal:role=button[name="Clear completed"i]
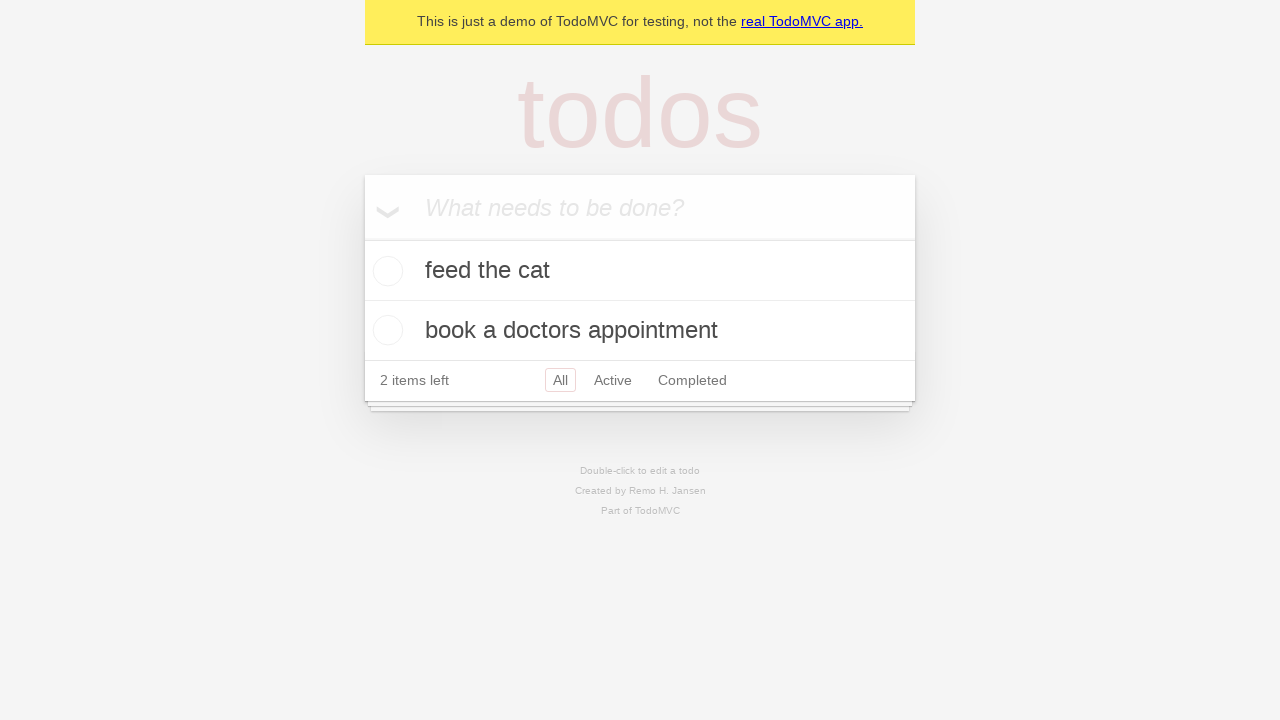

Waited 500ms for UI to update after clearing completed todos
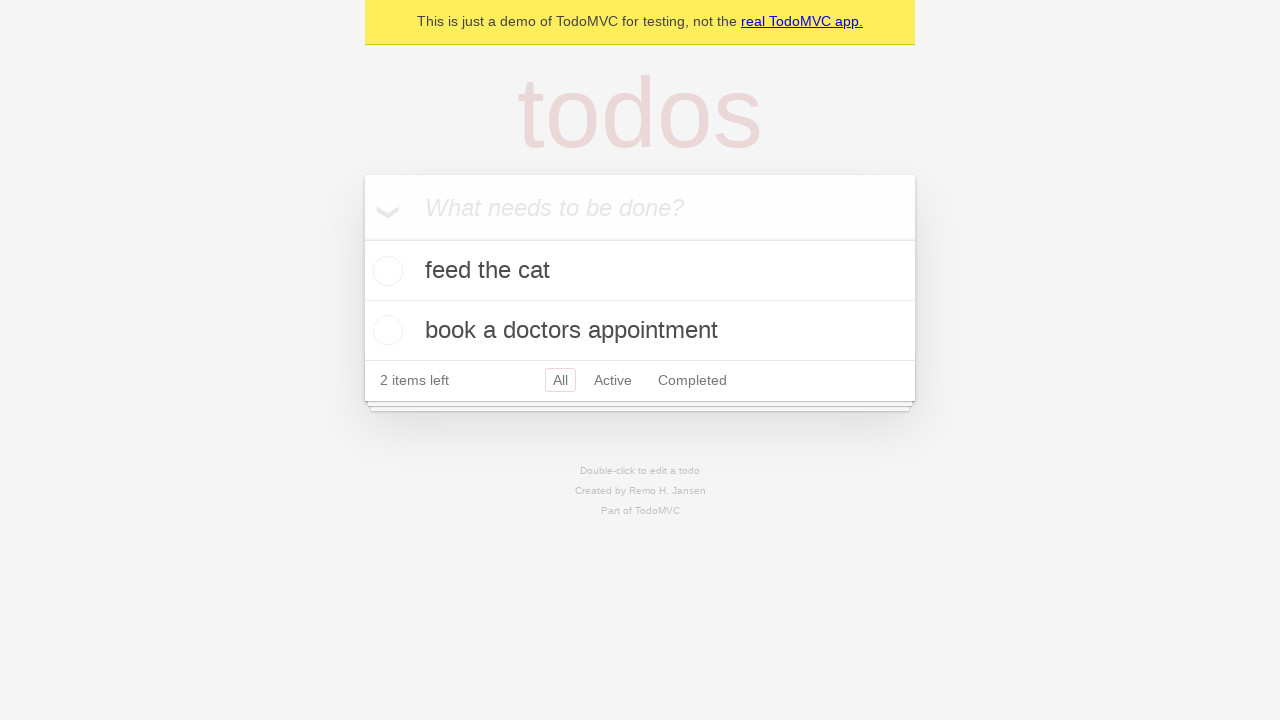

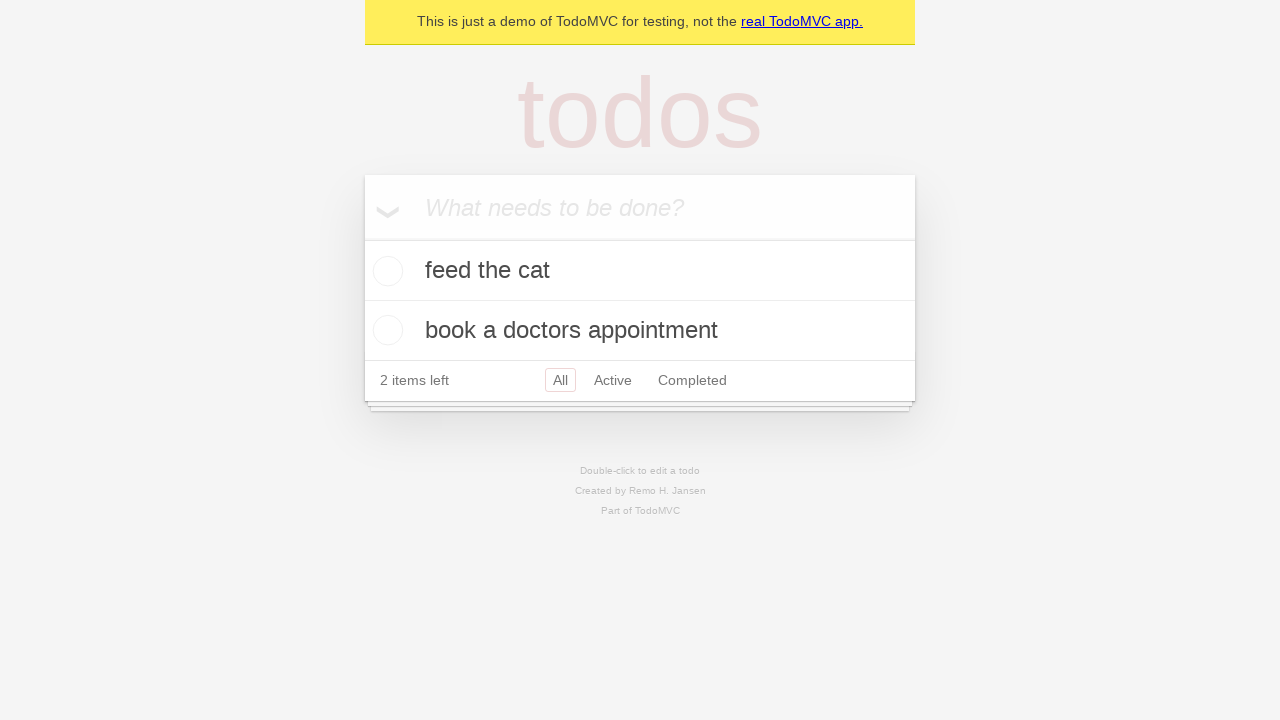